Tests dynamic form controls by enabling a disabled text input field and entering text into it

Starting URL: https://training-support.net/webelements/dynamic-controls

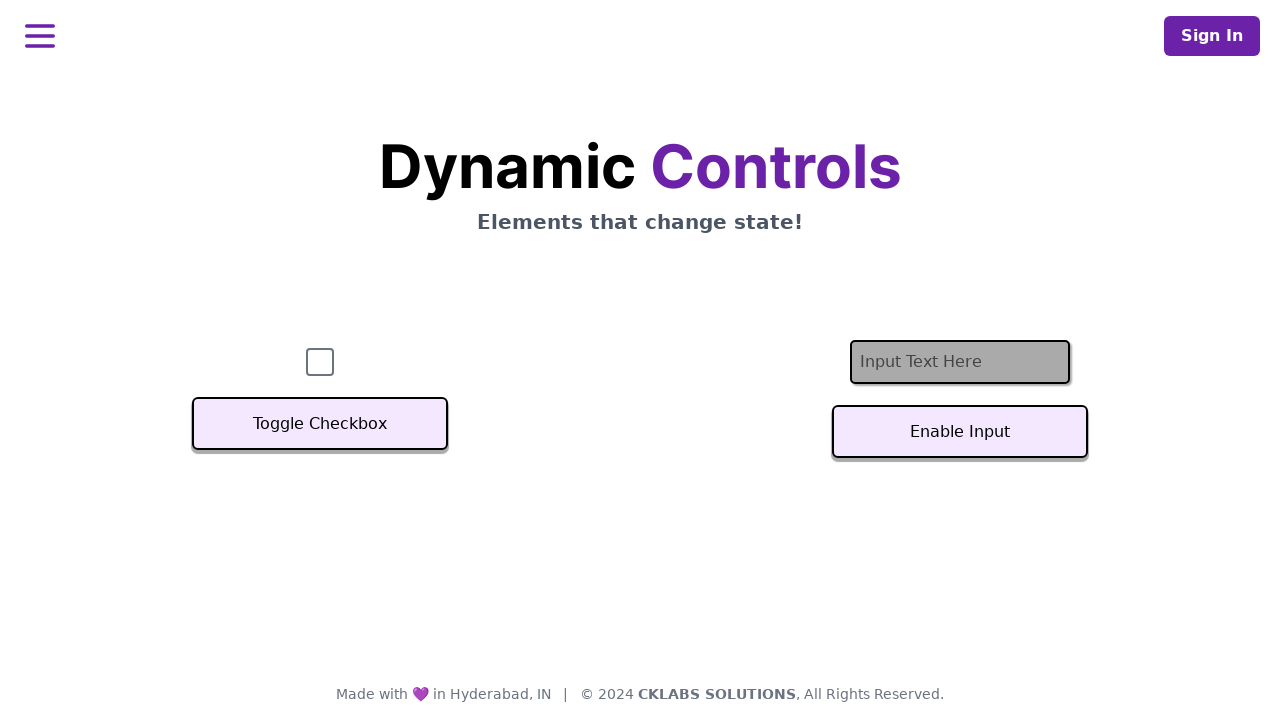

Located the text input field
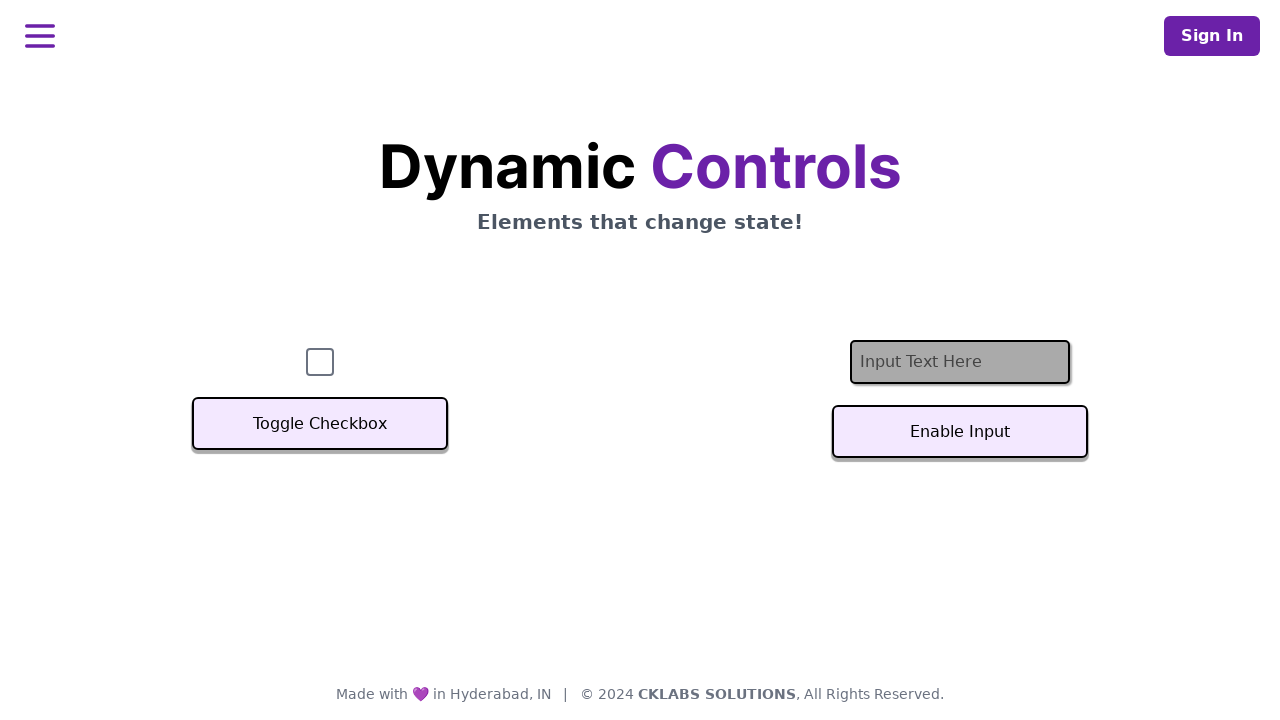

Checked initial state - input field is disabled
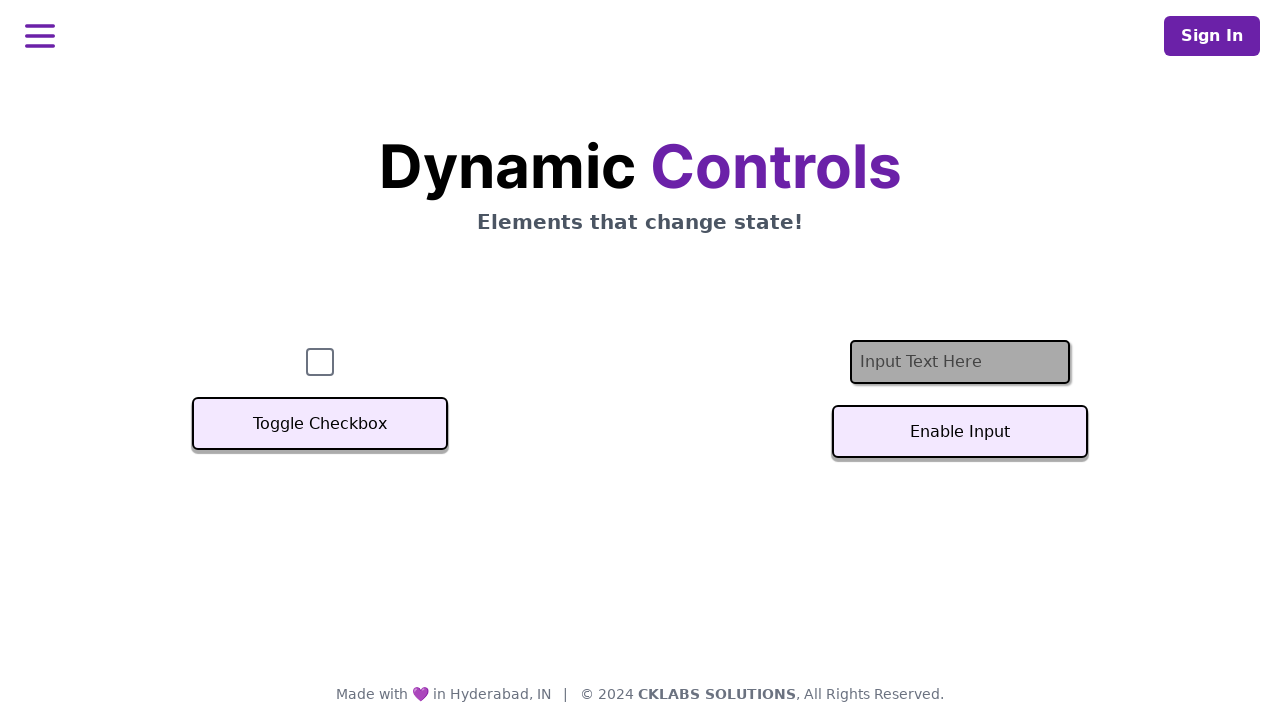

Clicked the enable button to activate the text input field at (960, 432) on #textInputButton
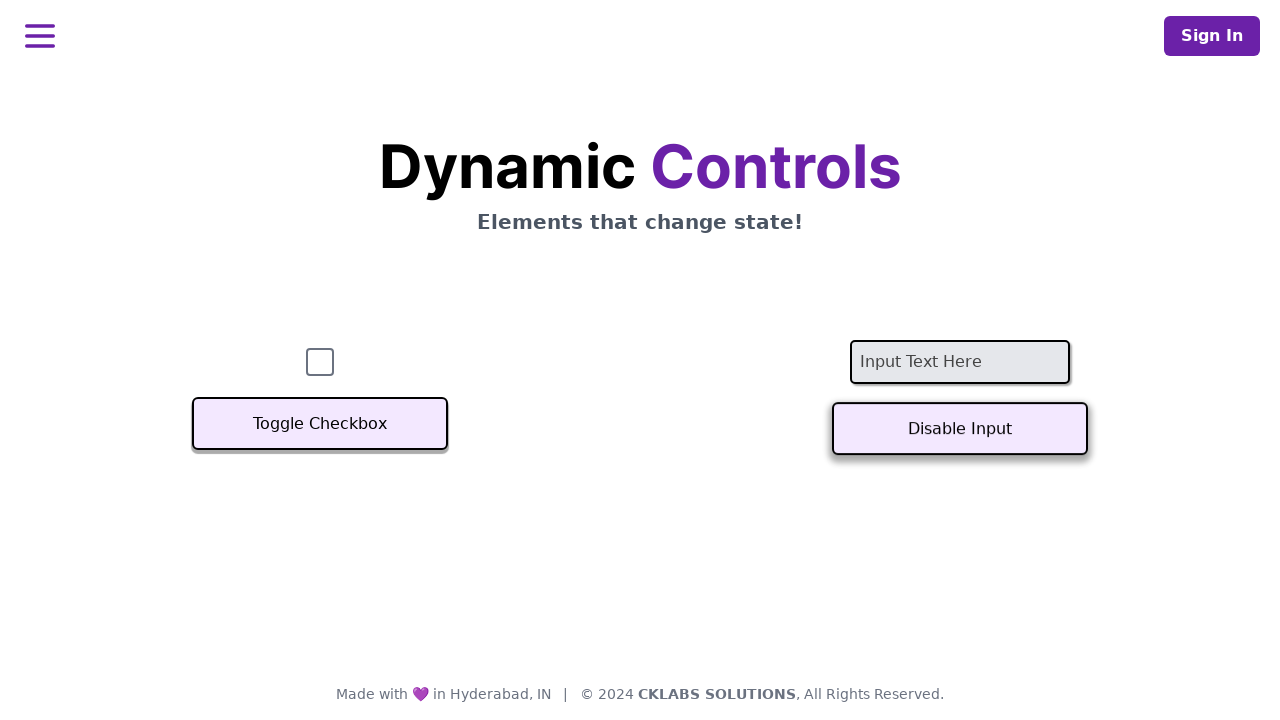

Verified that the input field is now enabled
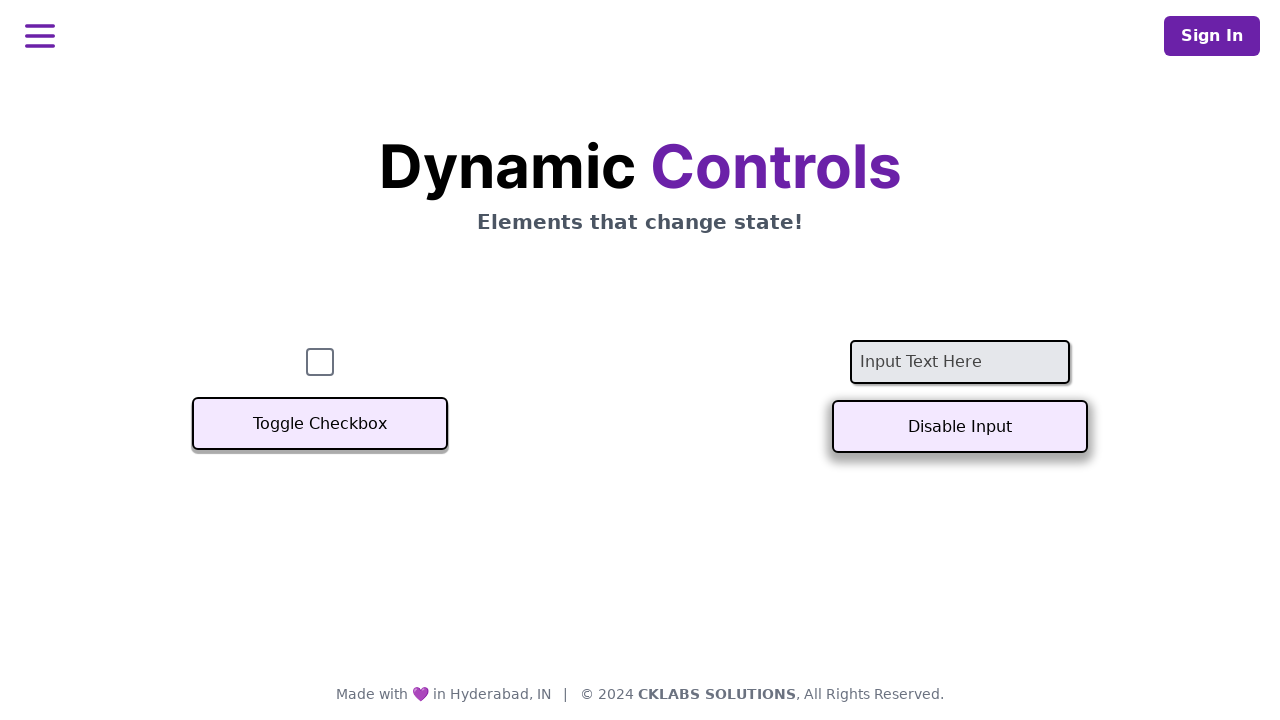

Entered 'Soumya' into the enabled text input field on #textInput
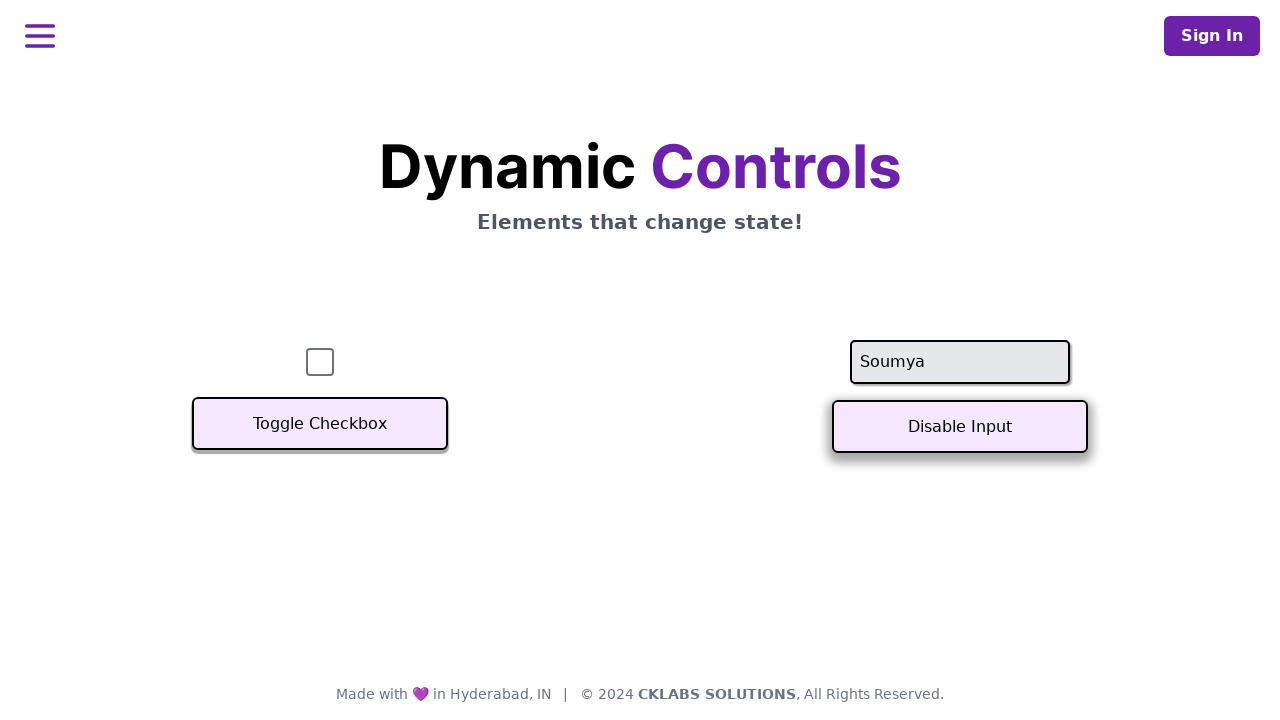

Retrieved the value from the text input field
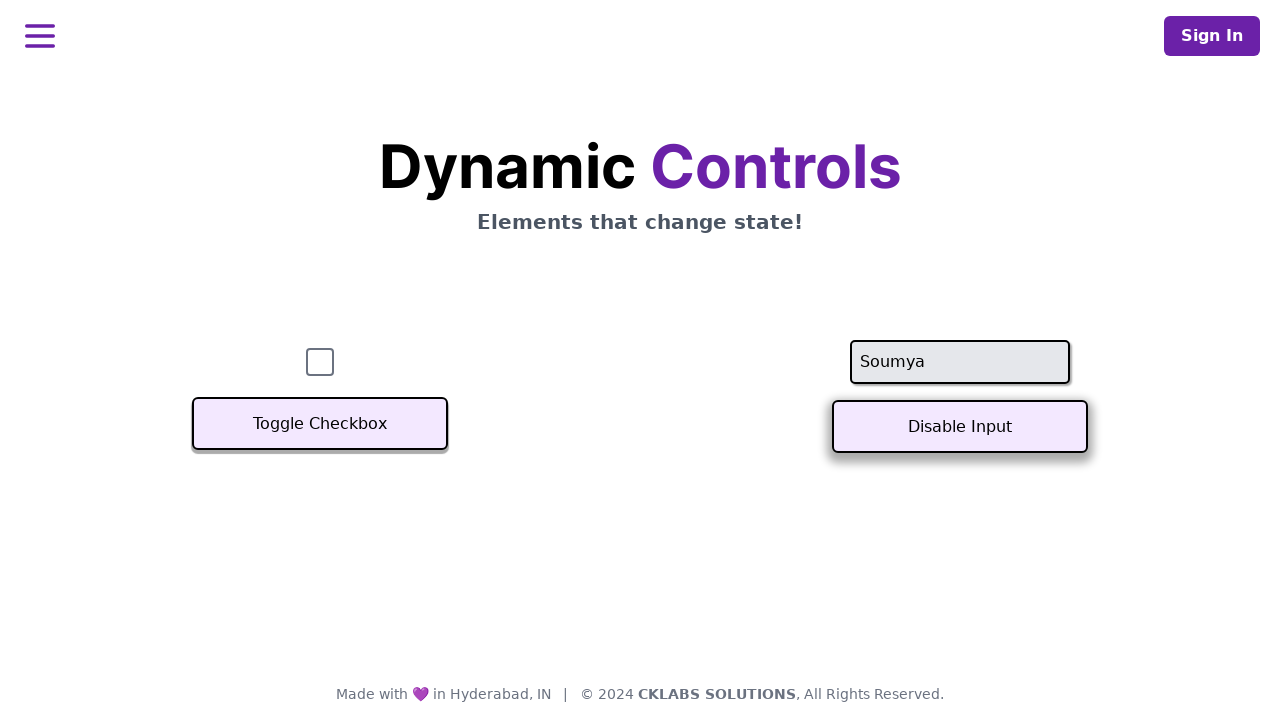

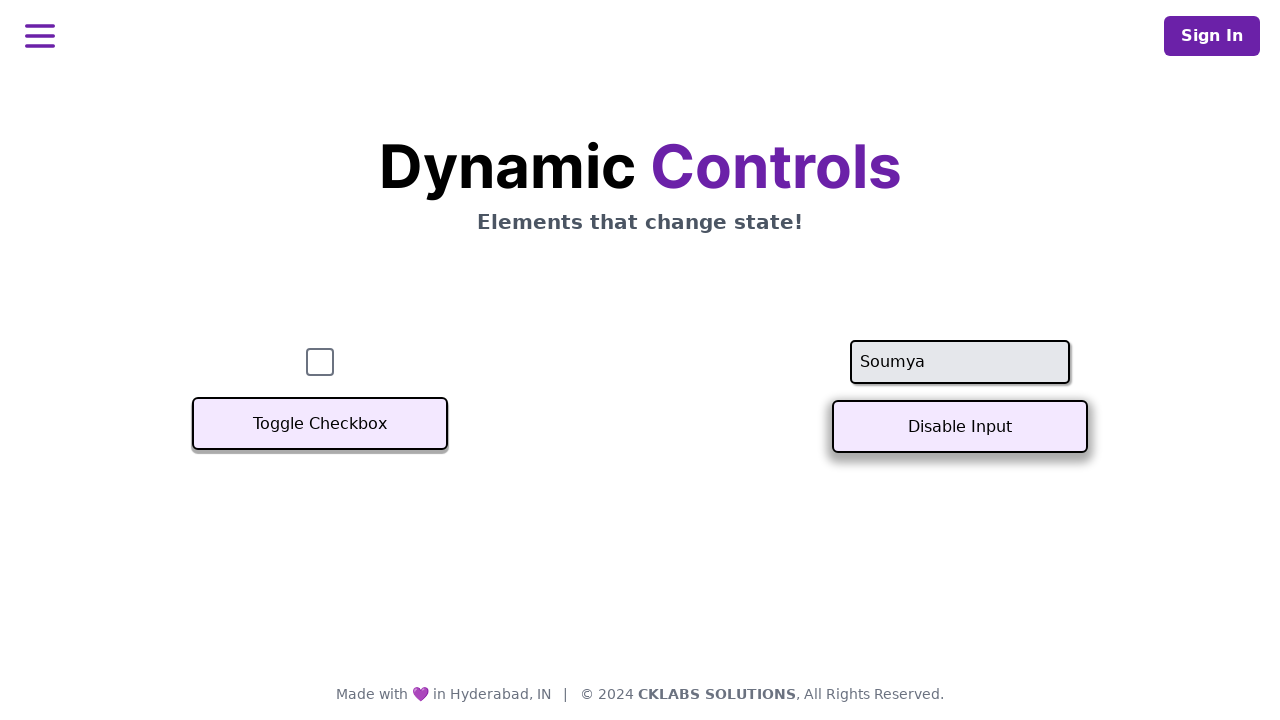